Demonstrates locator strategies by navigating to a test blog page and clicking on a link using linkText locator

Starting URL: https://omayo.blogspot.com/

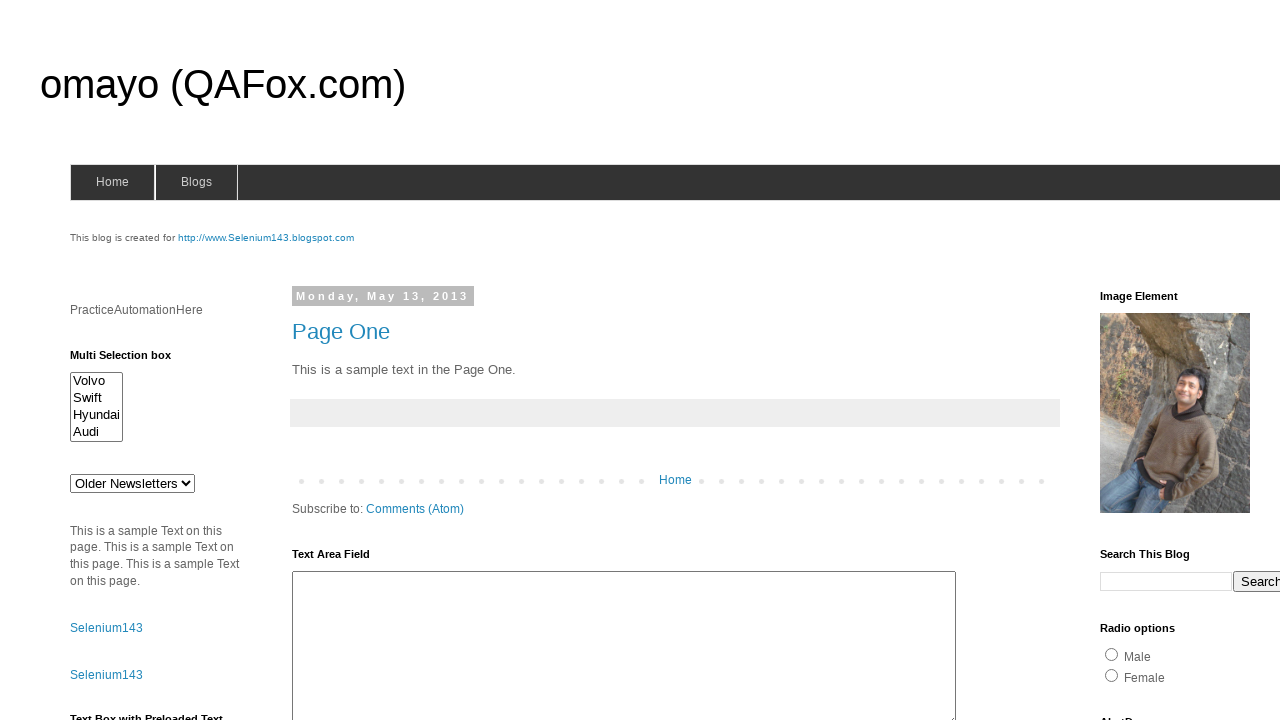

Navigated to https://omayo.blogspot.com/
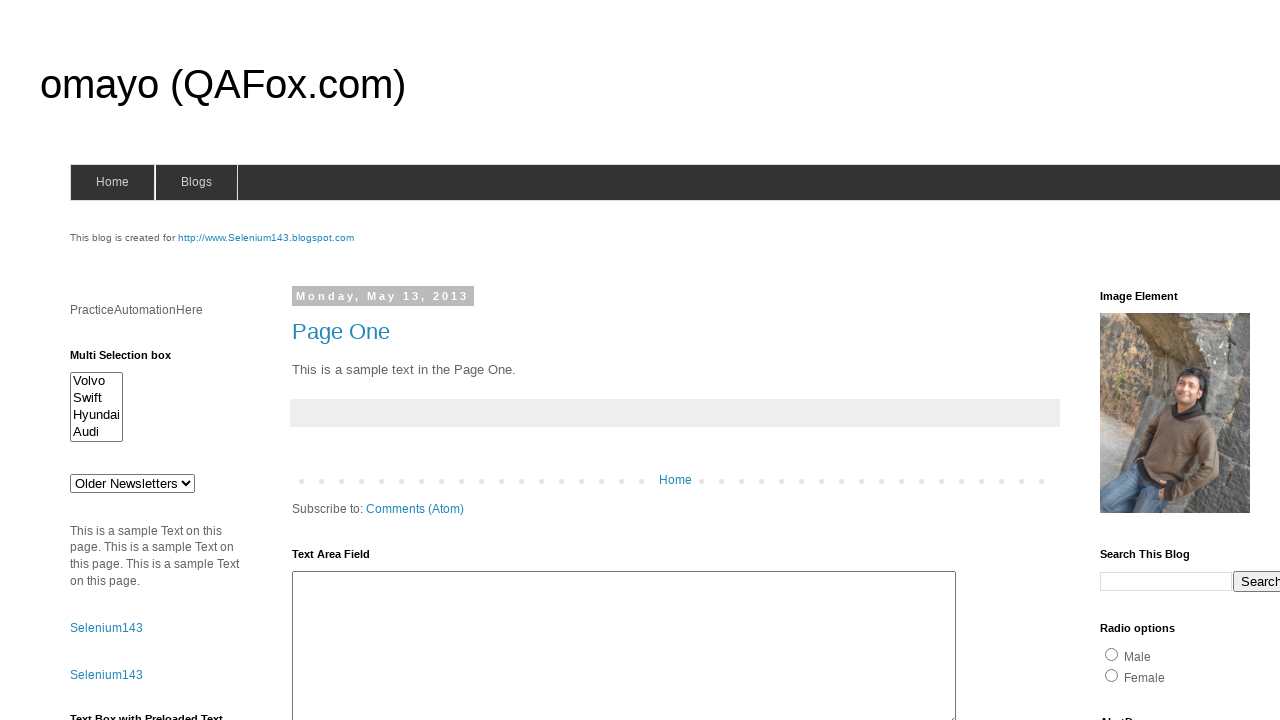

Clicked on link with text 'http://www.Selenium143.blogspot.com' using linkText locator strategy at (266, 238) on a:has-text('http://www.Selenium143.blogspot.com')
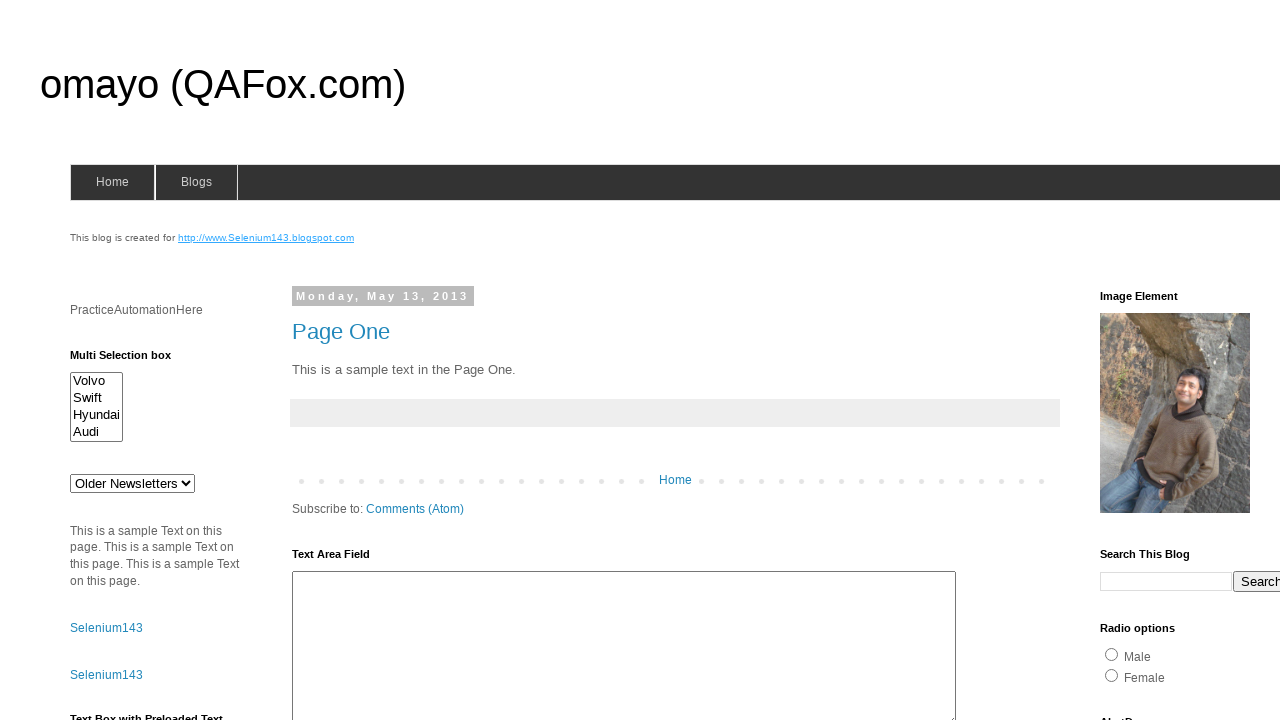

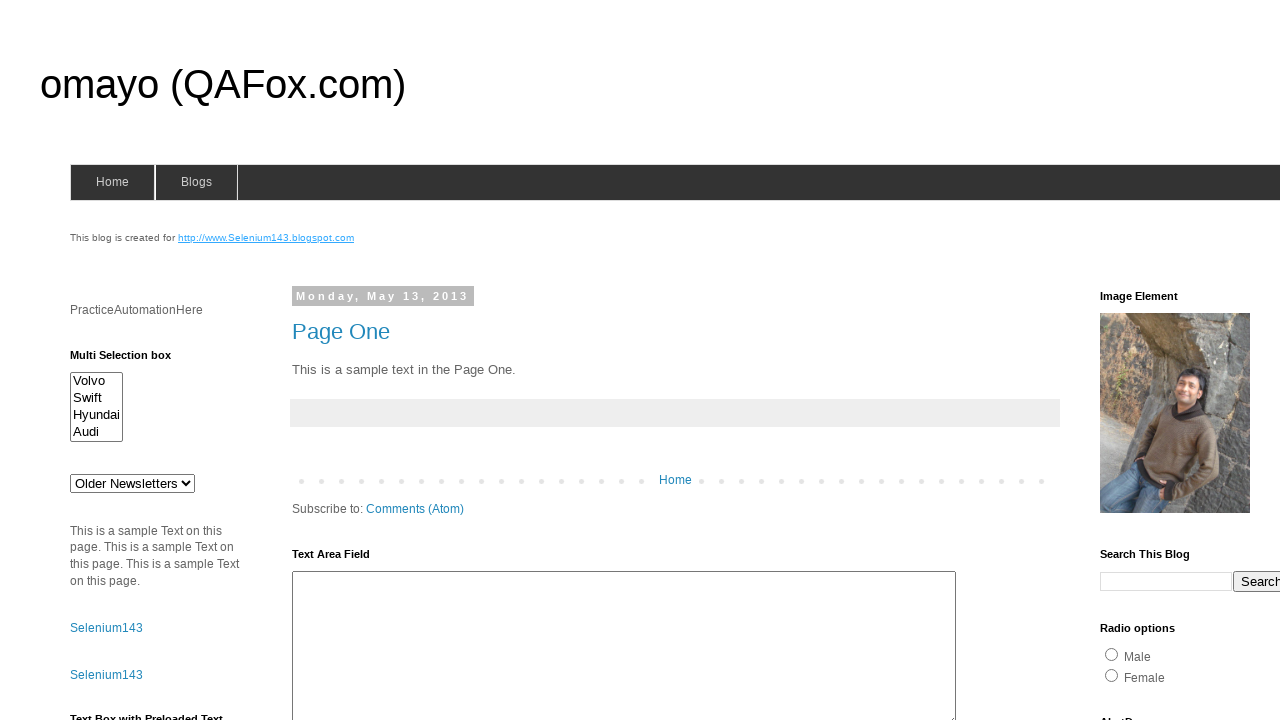